Tests iframe interaction by accessing an iframe and typing text into an input field within it

Starting URL: https://demo.automationtesting.in/Frames.html

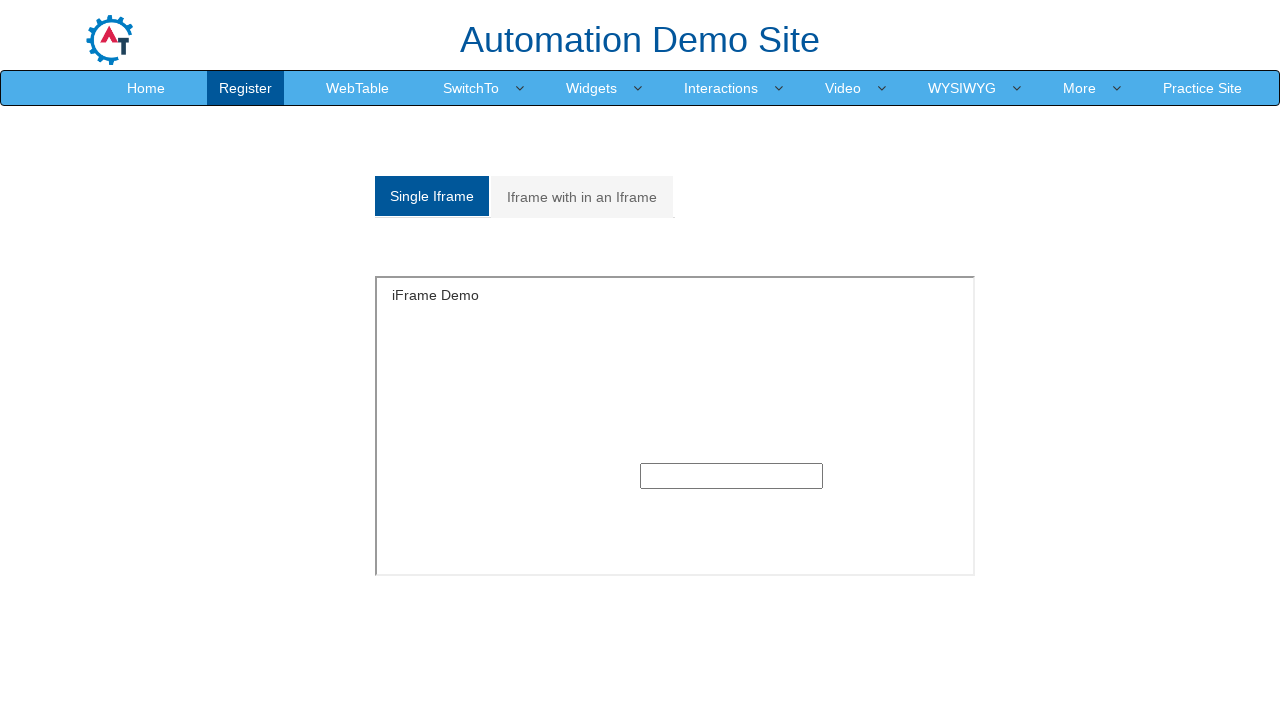

Navigated to iframe demo page
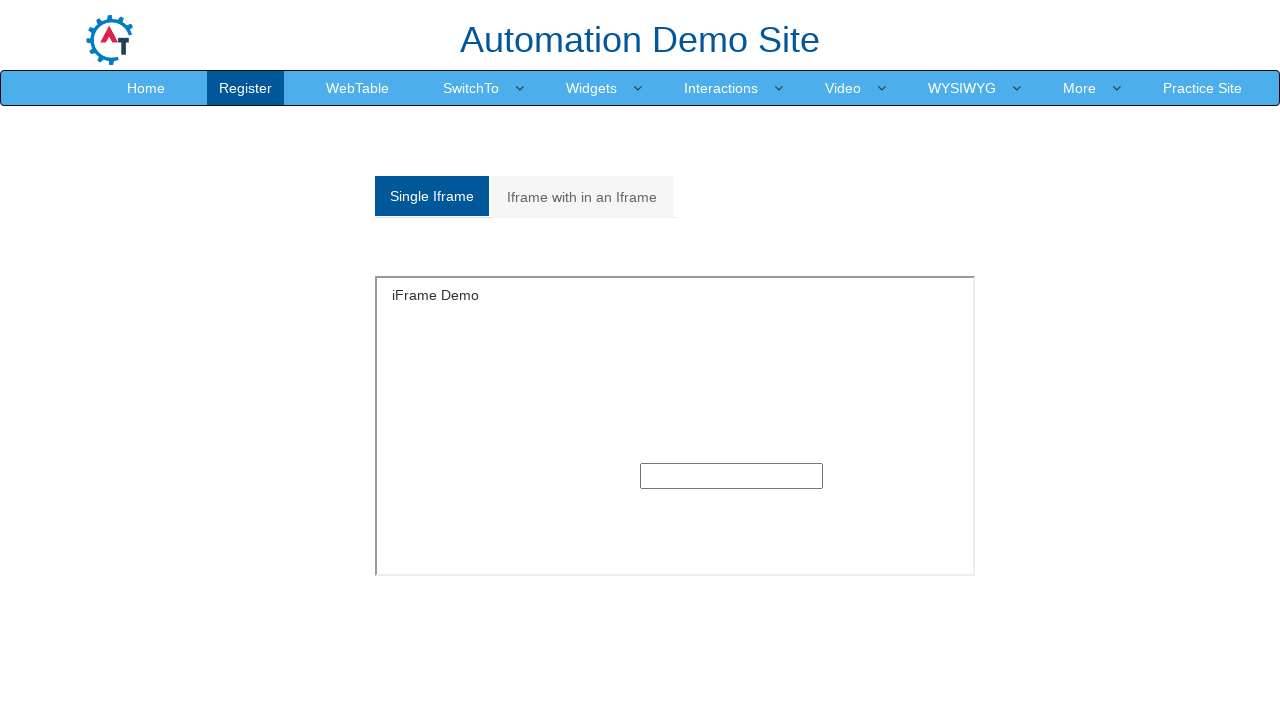

Located the iframe with id 'singleframe'
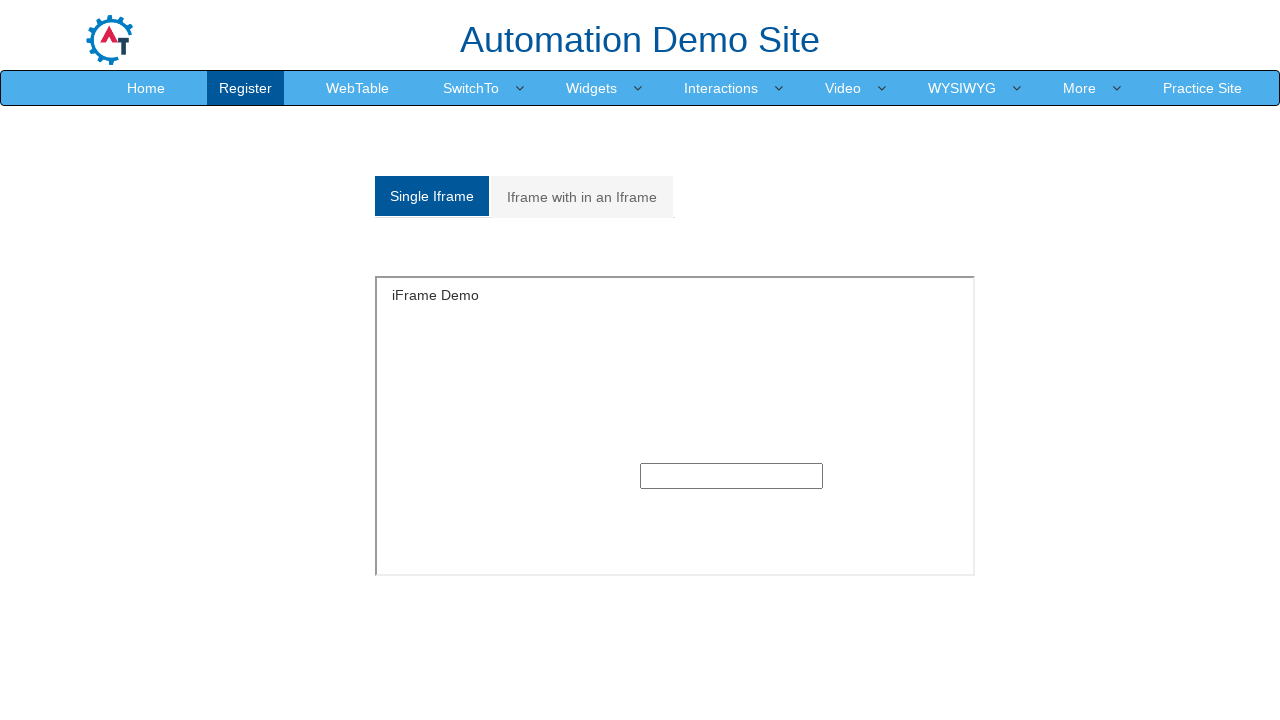

Filled text input field within iframe with 'Suraj' on #singleframe >> internal:control=enter-frame >> input[type='text'] >> nth=0
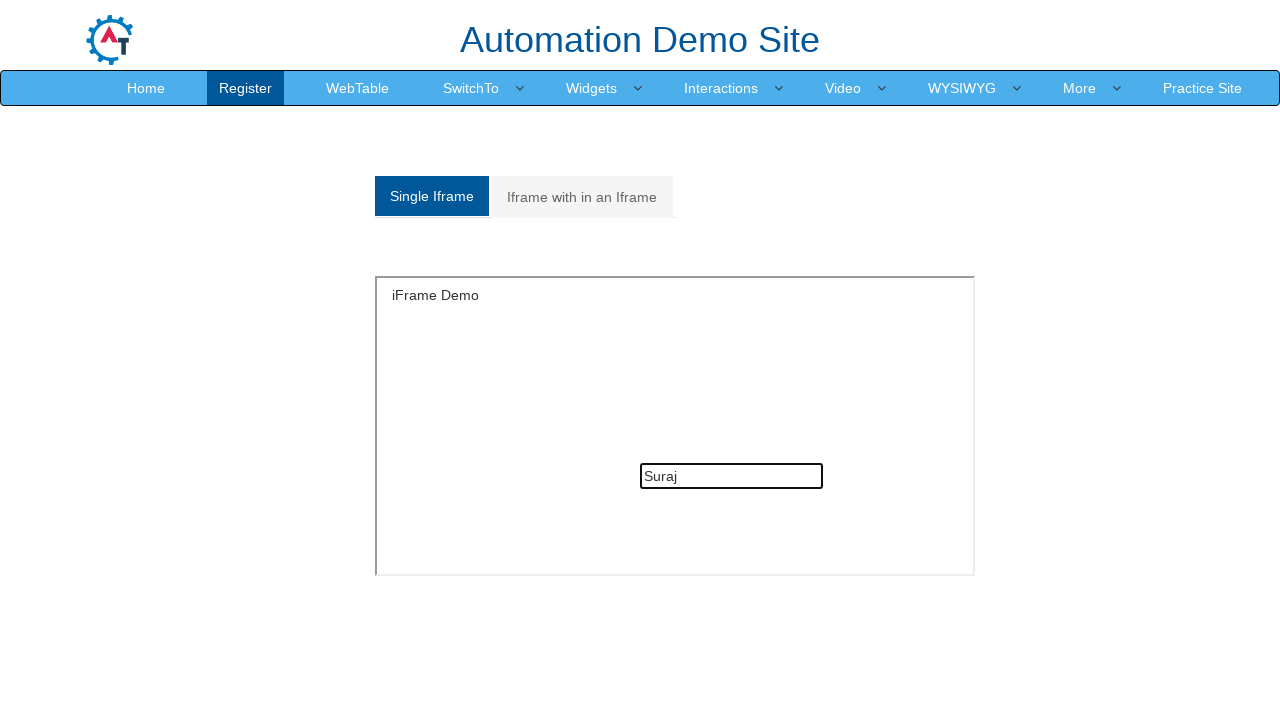

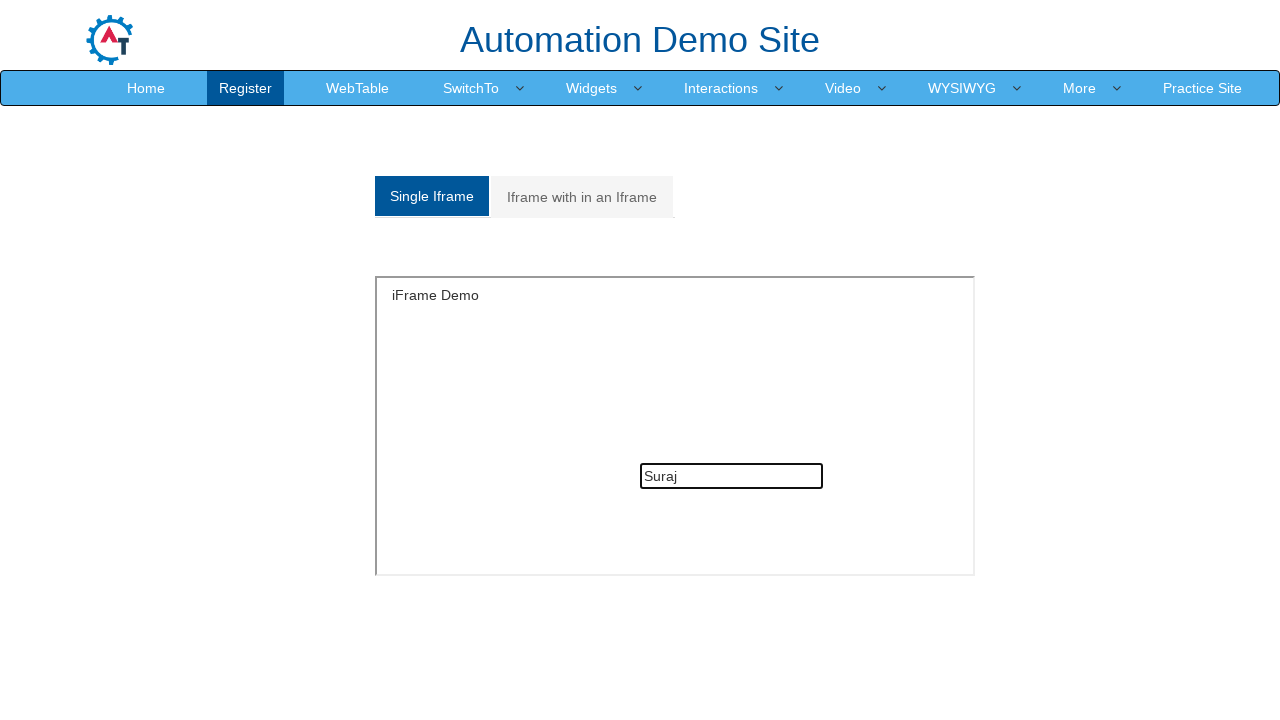